Tests that the game ends when the snake hits a wall by letting the game run until collision.

Starting URL: https://kissmartin.github.io/Snake_Project/

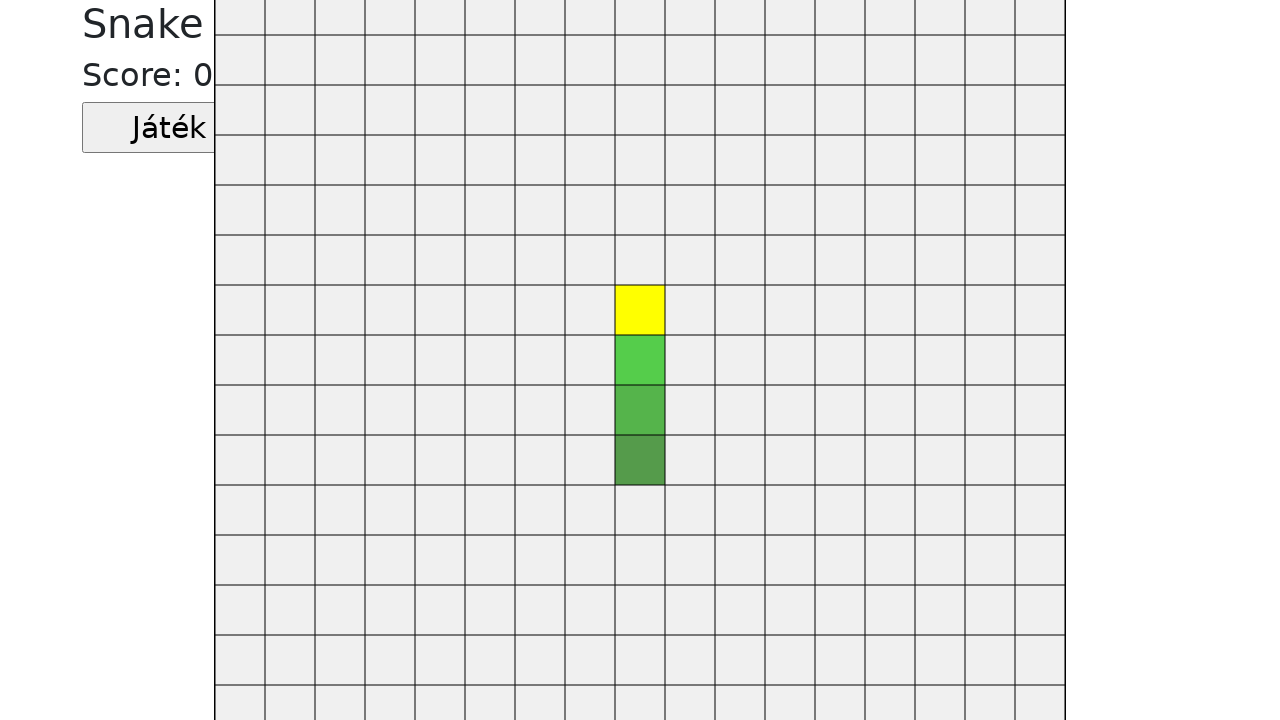

Clicked start button to begin the game at (169, 128) on .jatekGomb
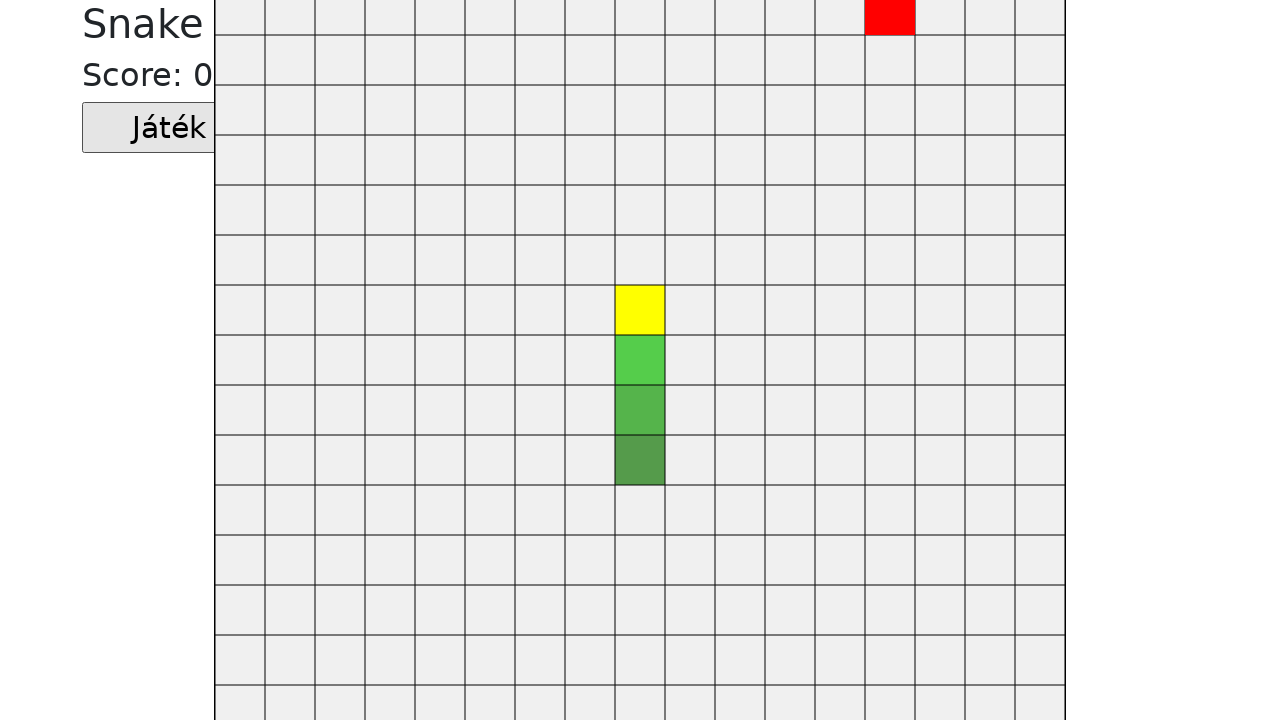

Waited 3 seconds for snake to hit the wall
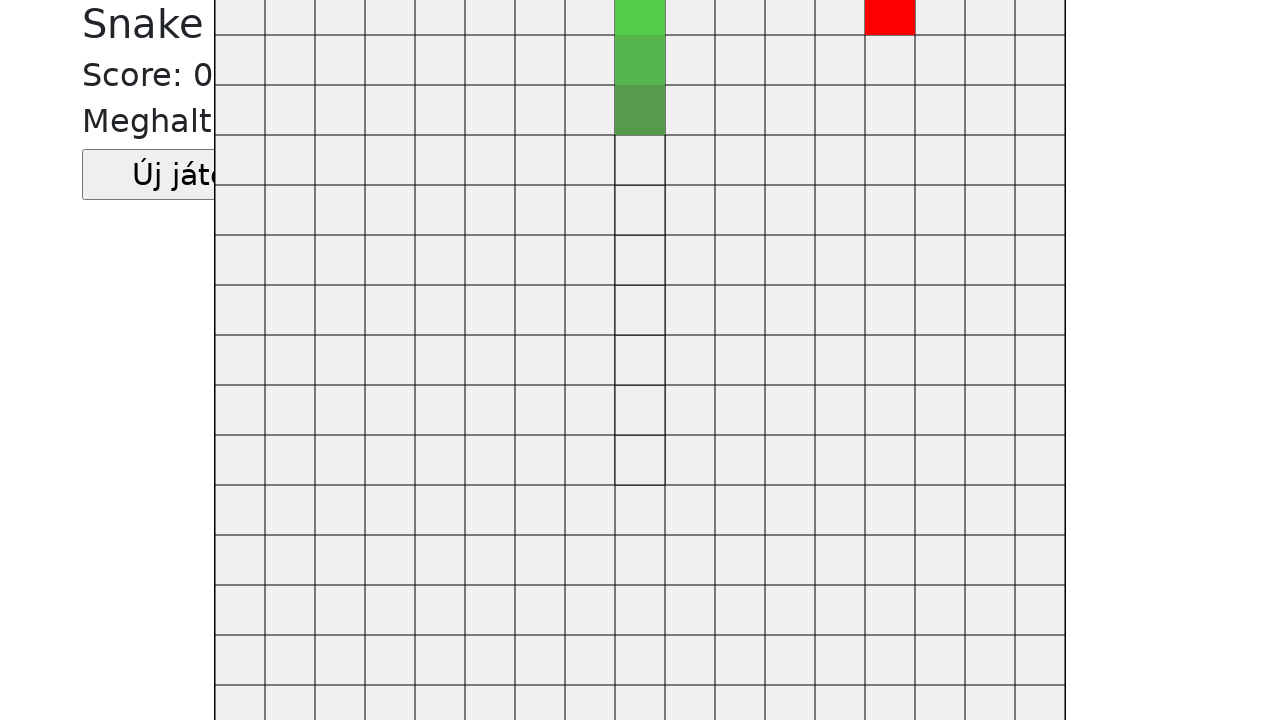

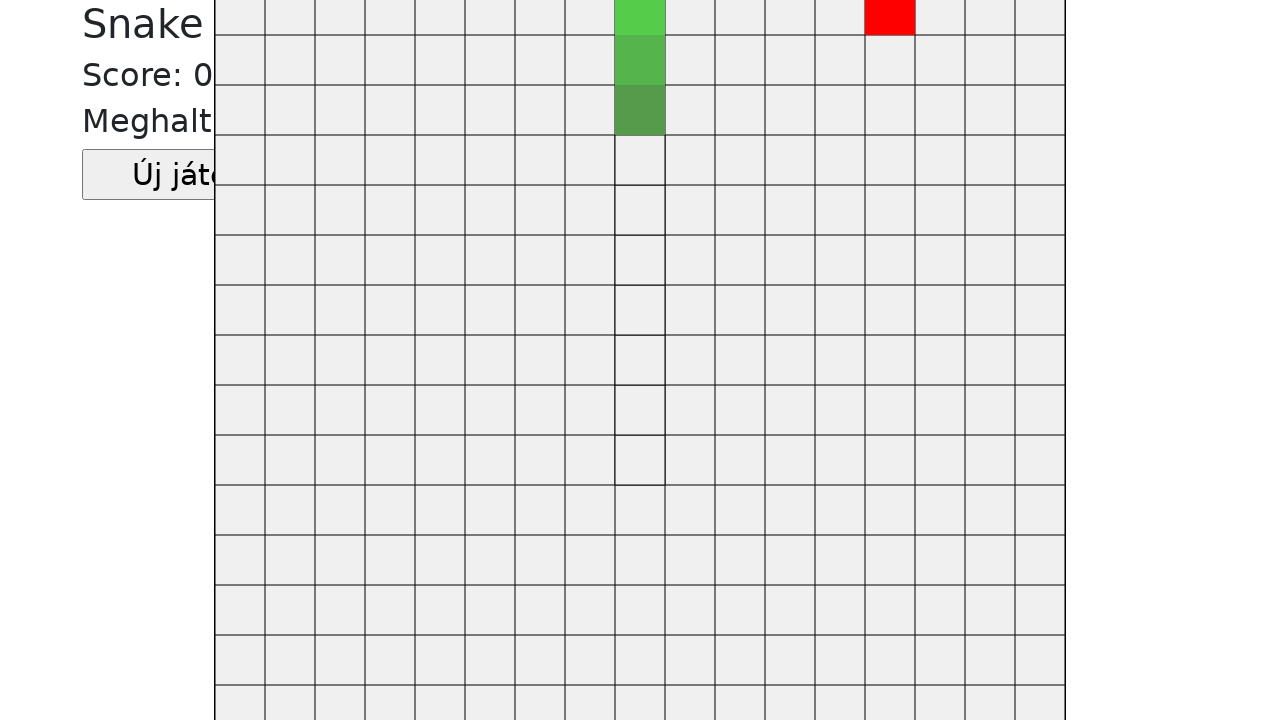